Test that navigates to a GitHub Pages site - the original test is designed to fail for testing purposes

Starting URL: https://xmlangel.github.io

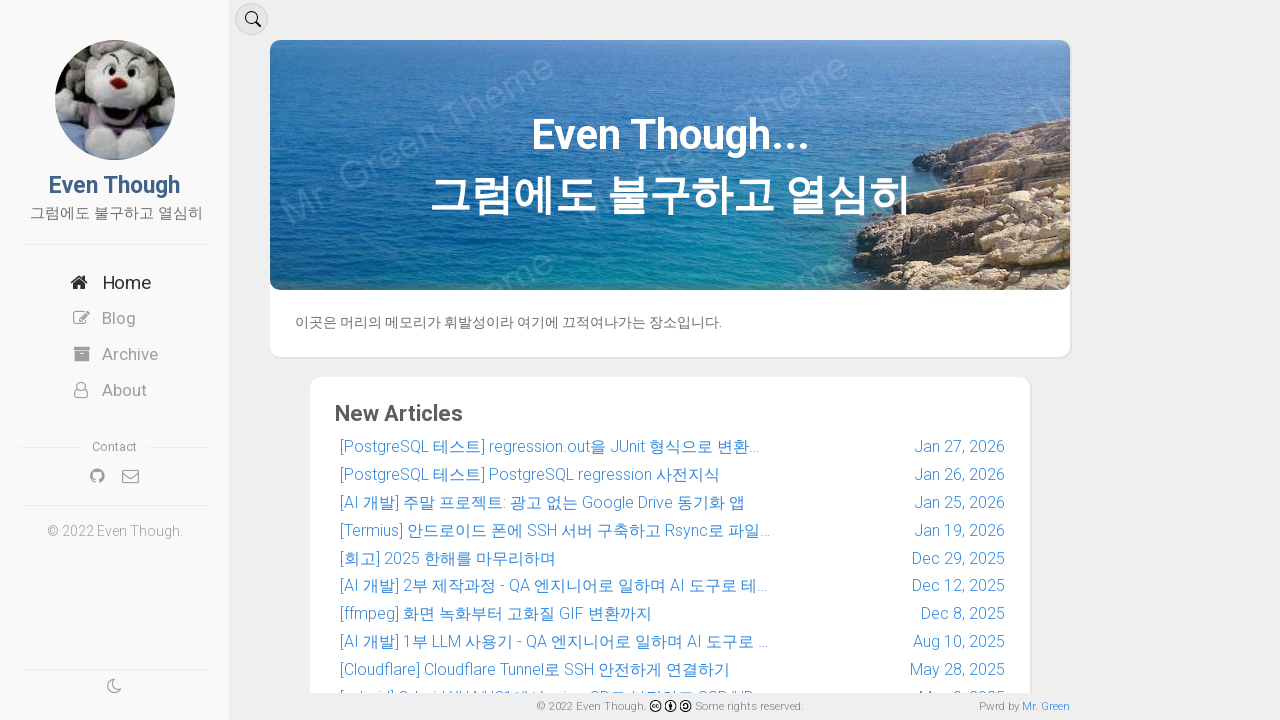

Waited for DOM content to load on GitHub Pages site
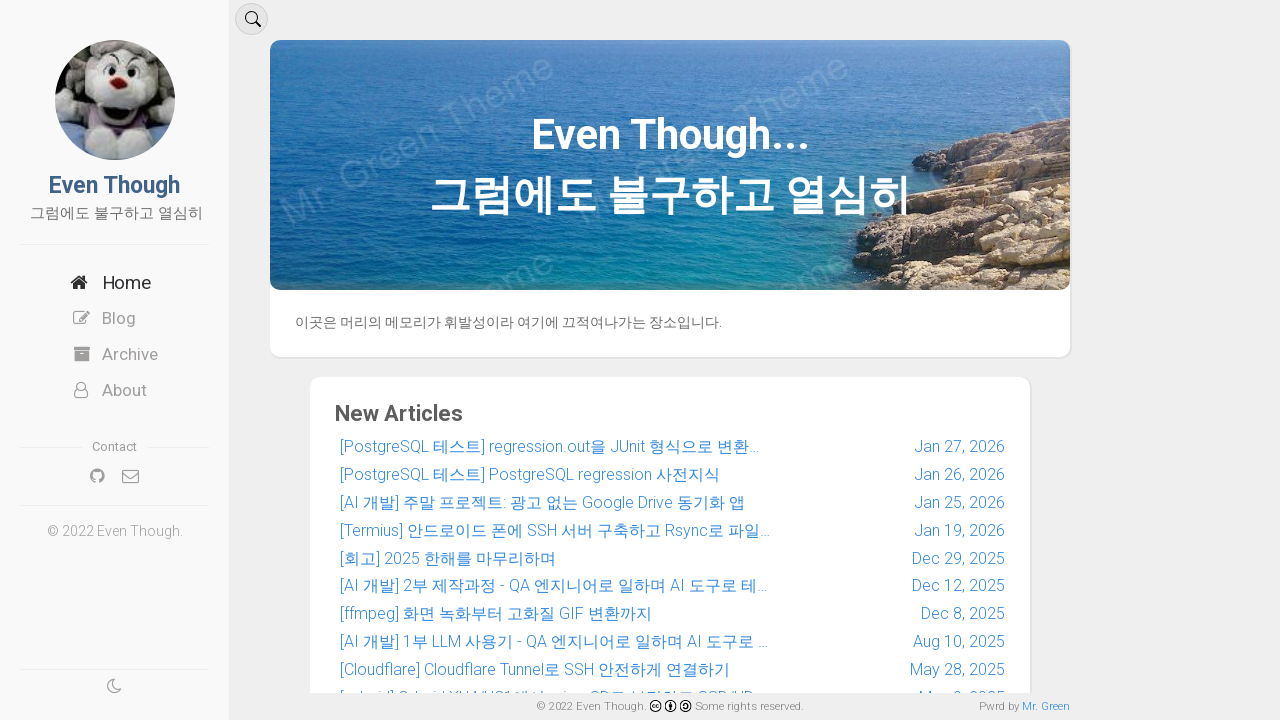

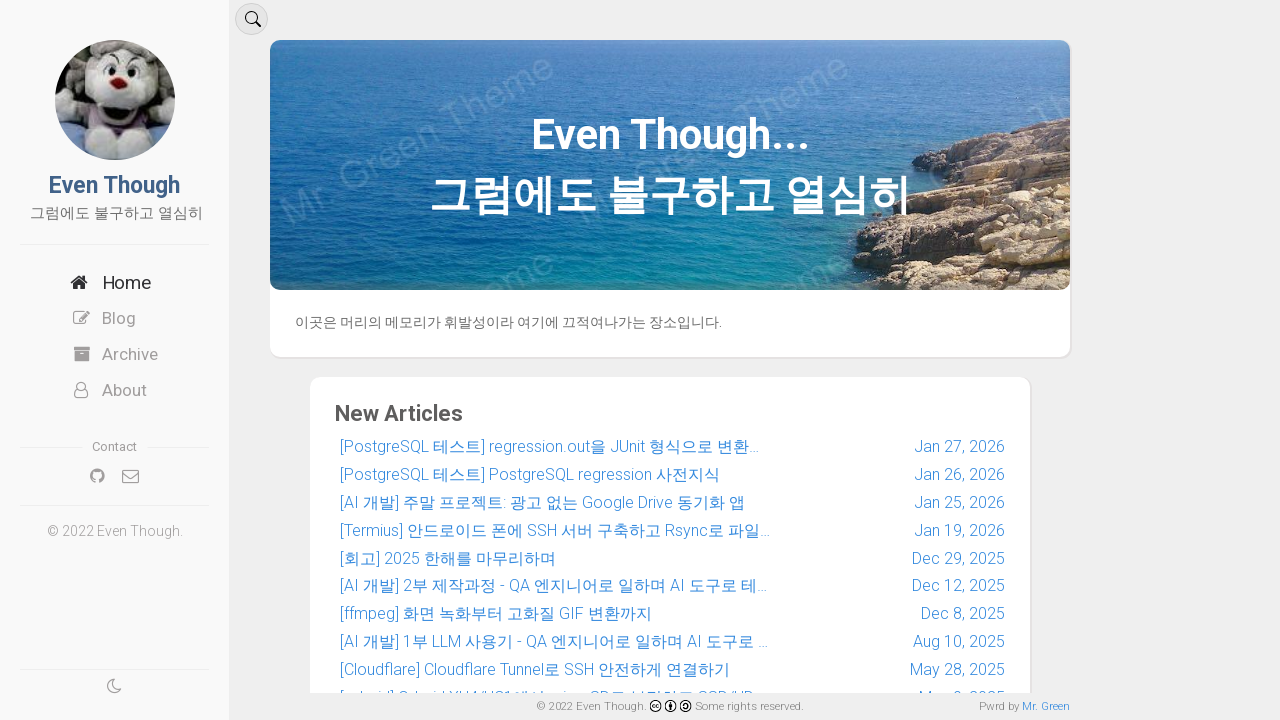